Tests table sorting functionality by clicking the "Due" column header twice to sort amounts in descending order and verifying the first row shows $100.00

Starting URL: http://the-internet.herokuapp.com/tables

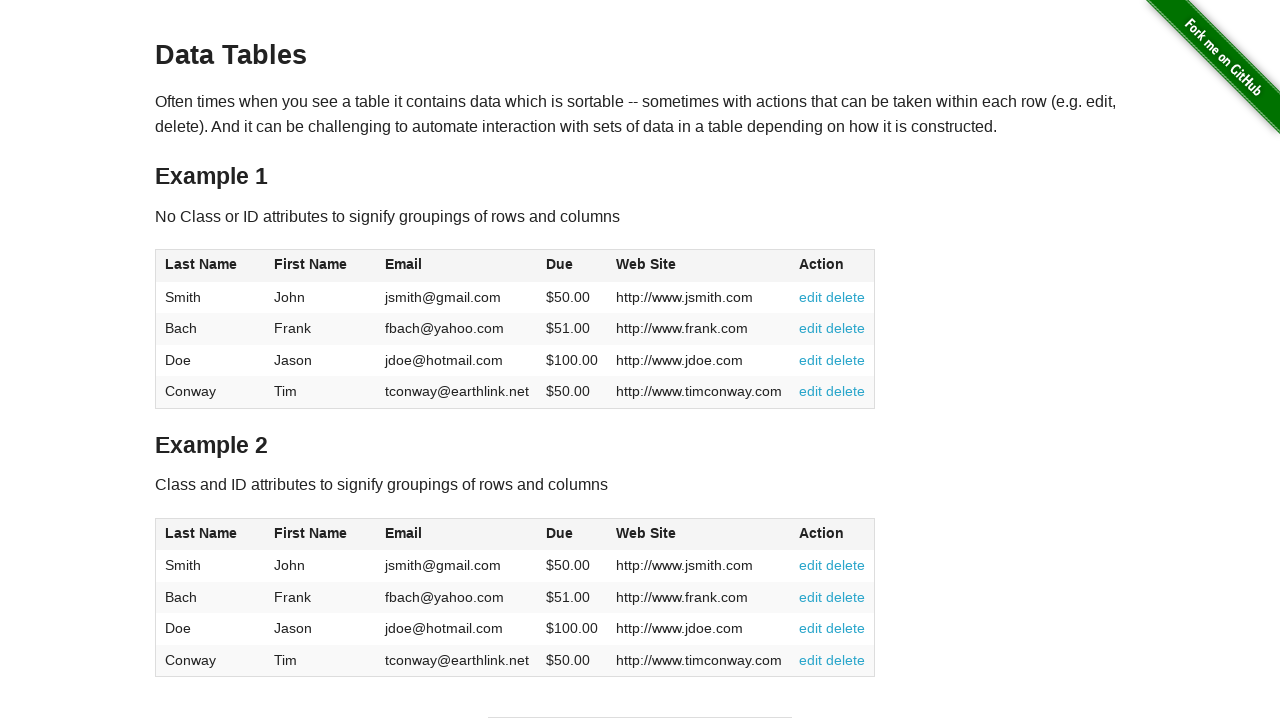

Clicked 'Due' column header first time to sort ascending at (560, 264) on xpath=//*[@id="table1"]/thead/tr/th[4]/span
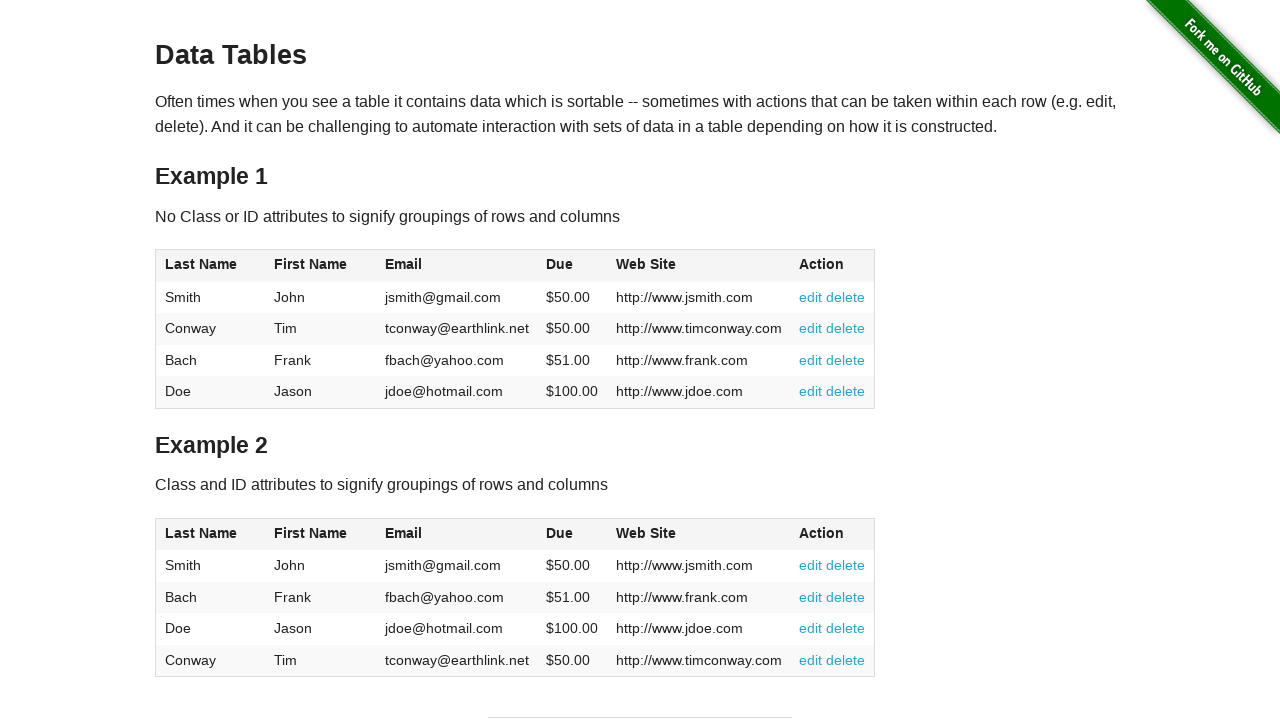

Clicked 'Due' column header second time to sort descending at (560, 264) on xpath=//*[@id="table1"]/thead/tr/th[4]/span
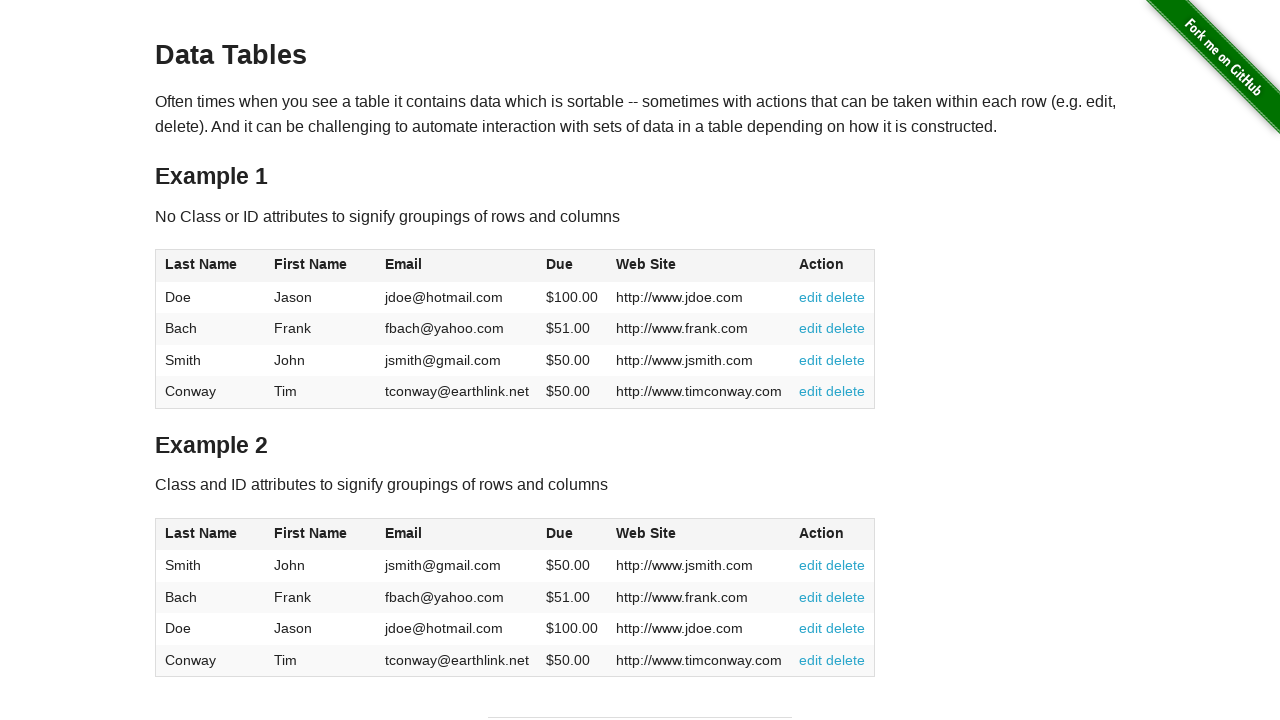

Verified first row due amount cell is visible
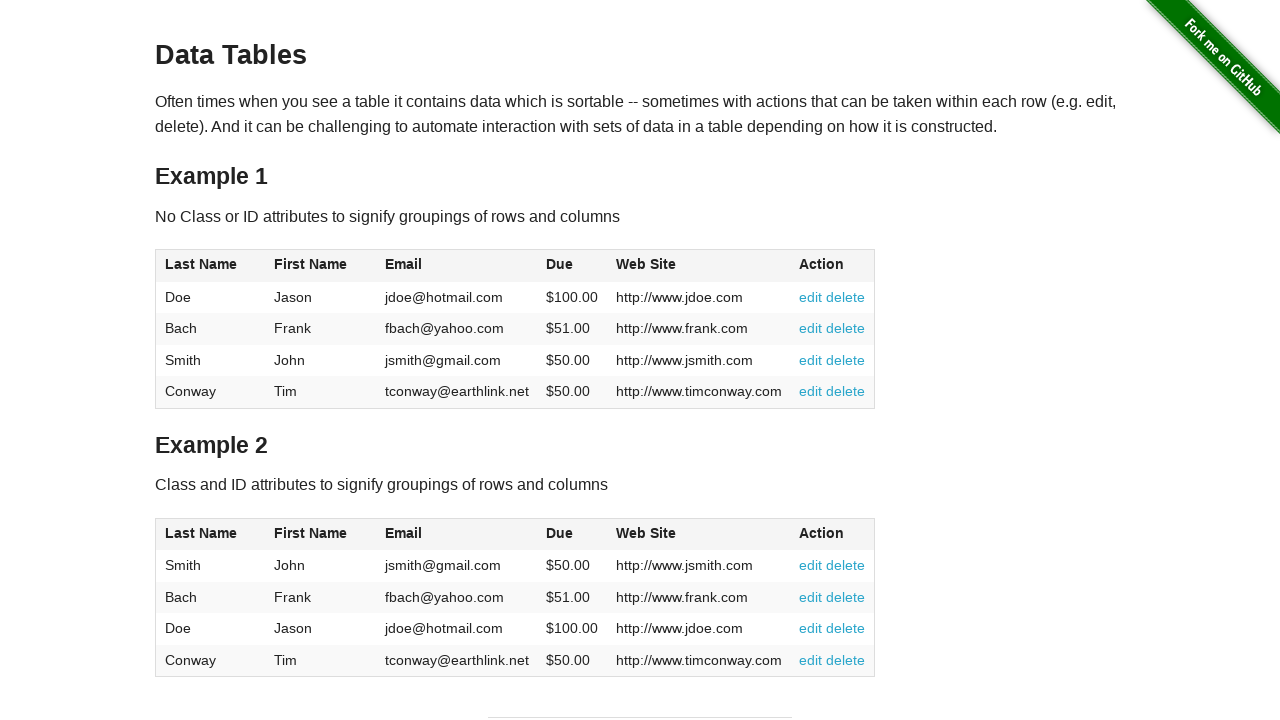

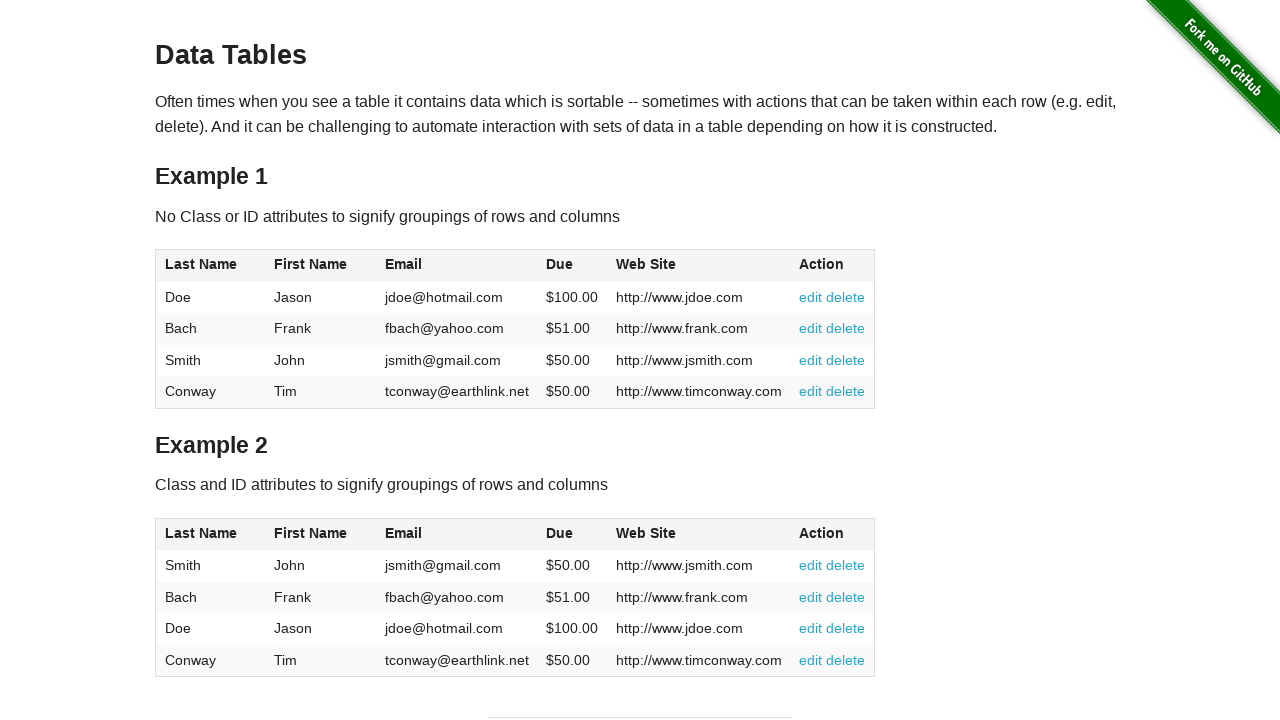